Tests dropdown selection by setting the dropdown value using JavaScript execution

Starting URL: https://www.bstackdemo.com/

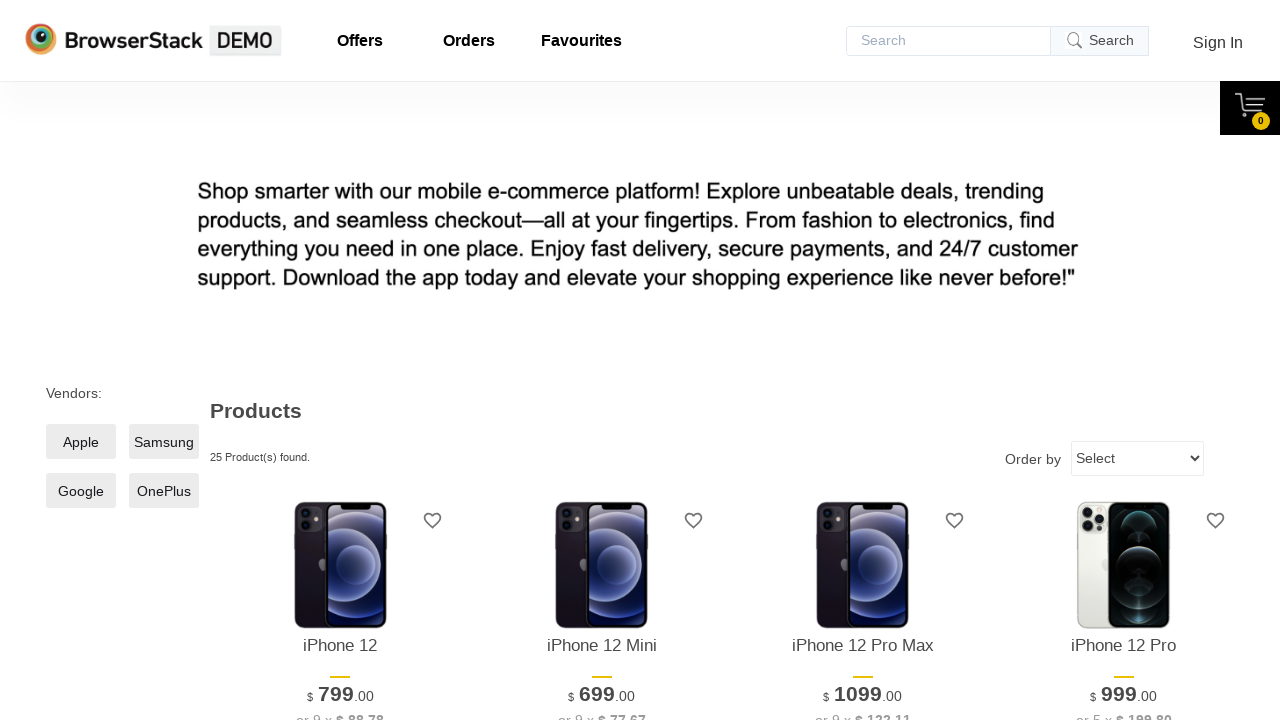

Set dropdown value to 'highestprice' using JavaScript execution
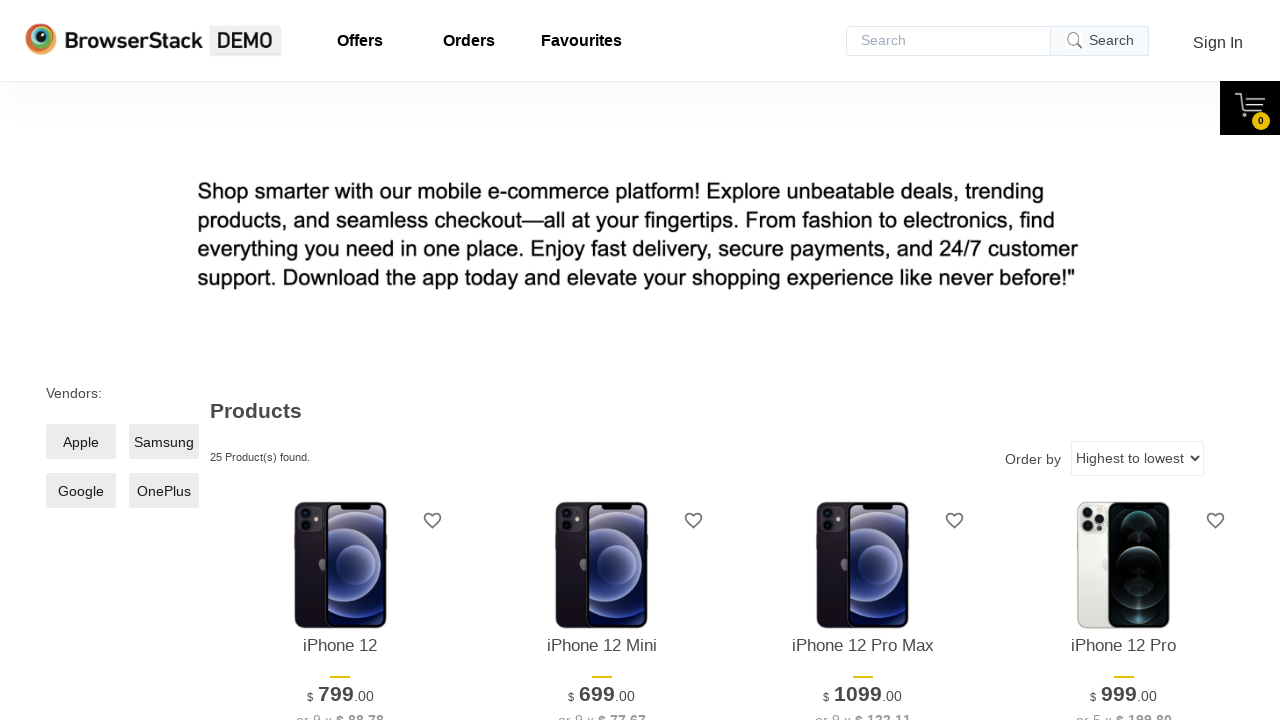

Triggered change event on dropdown to register selection
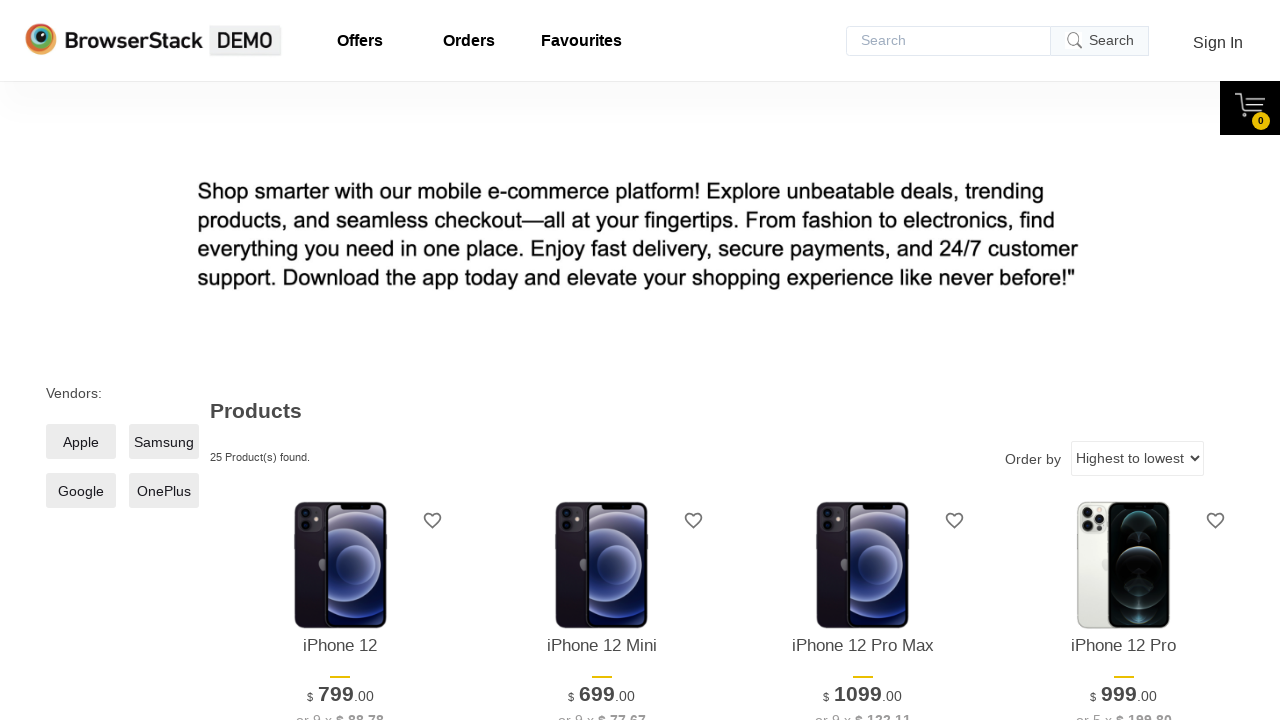

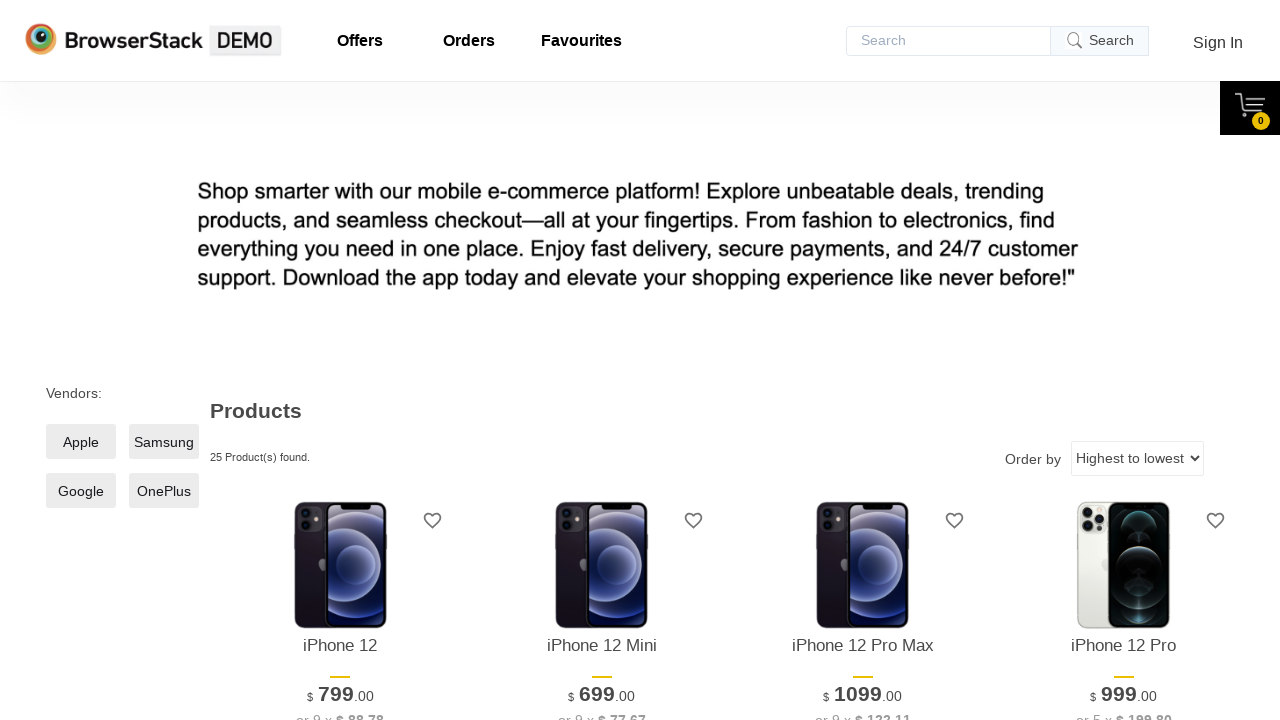